Tests form validation with special characters in employee number (@#~), expecting error

Starting URL: https://elenarivero.github.io/Ejercicio2/index.html

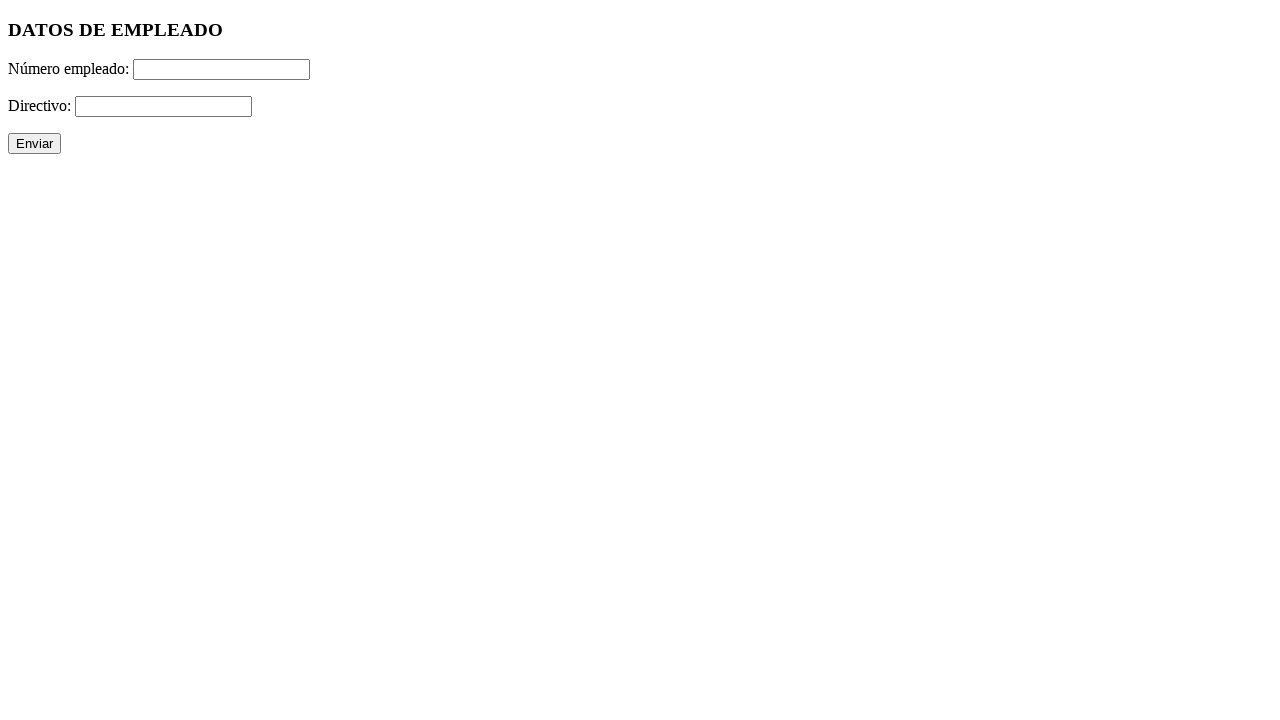

Filled employee number field with special characters '@#~' on #numero
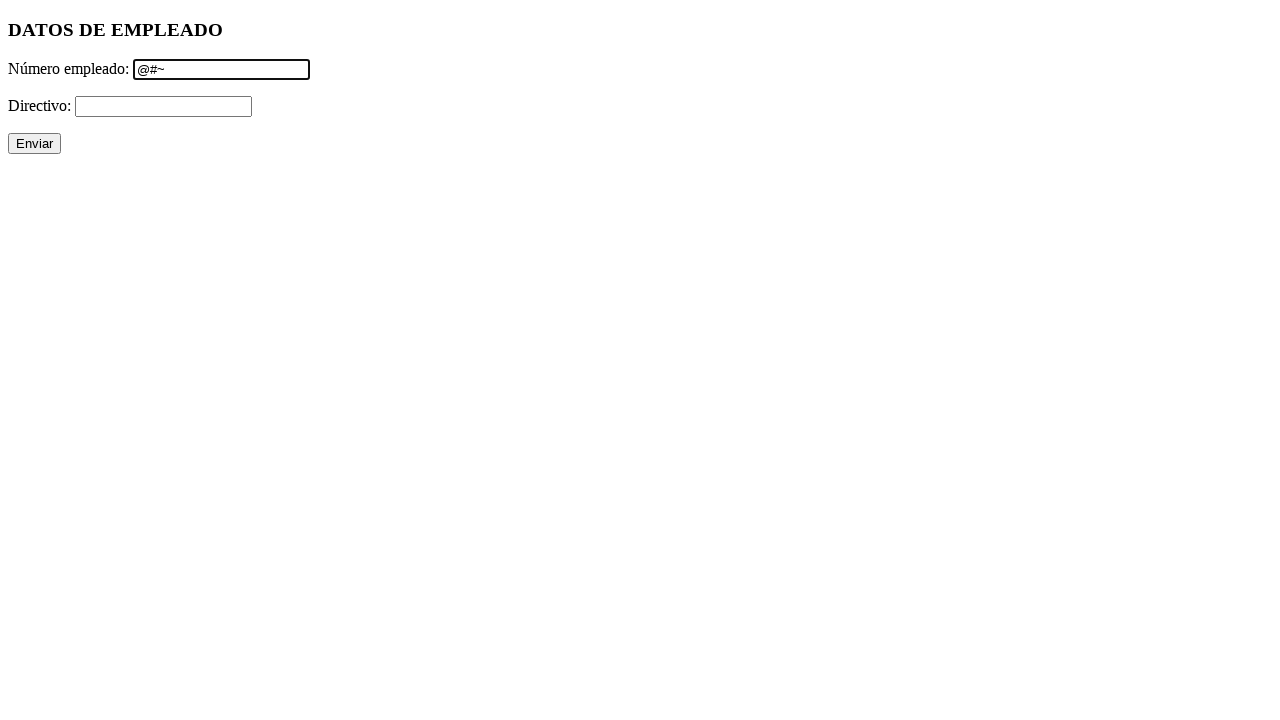

Filled manager field with '-' on #directivo
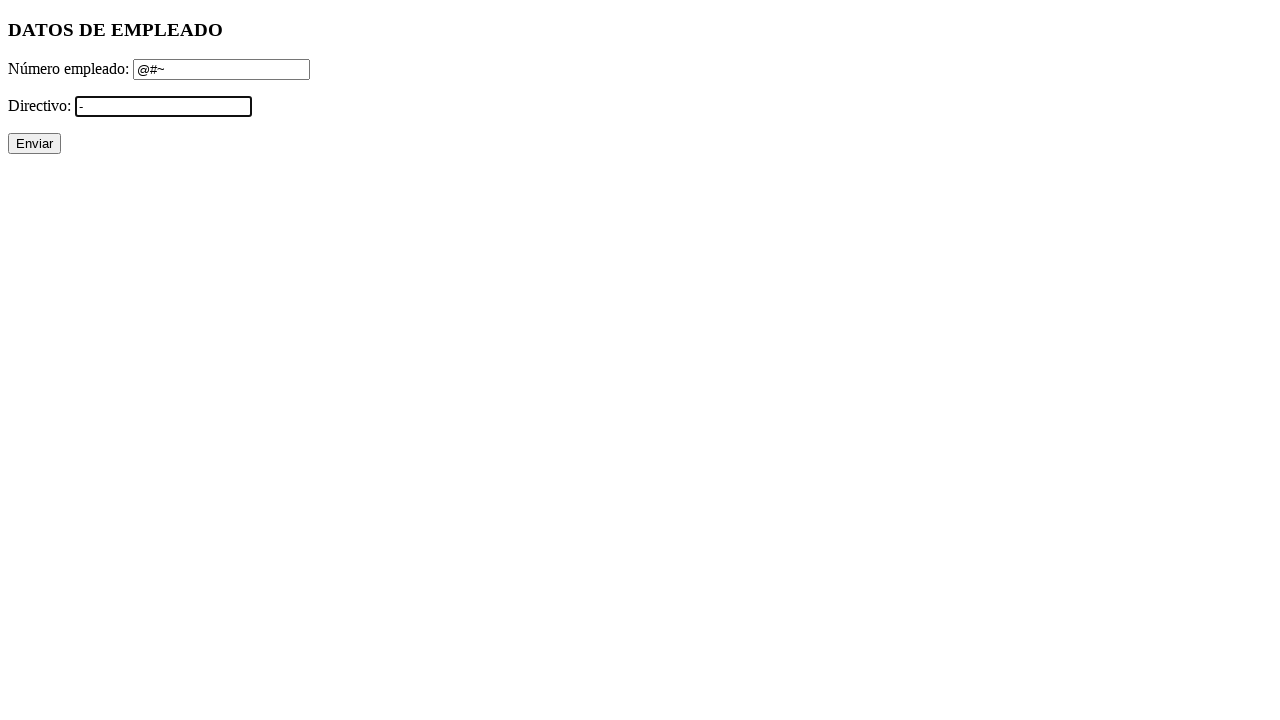

Clicked form submit button at (34, 144) on xpath=//p/input[@type='submit']
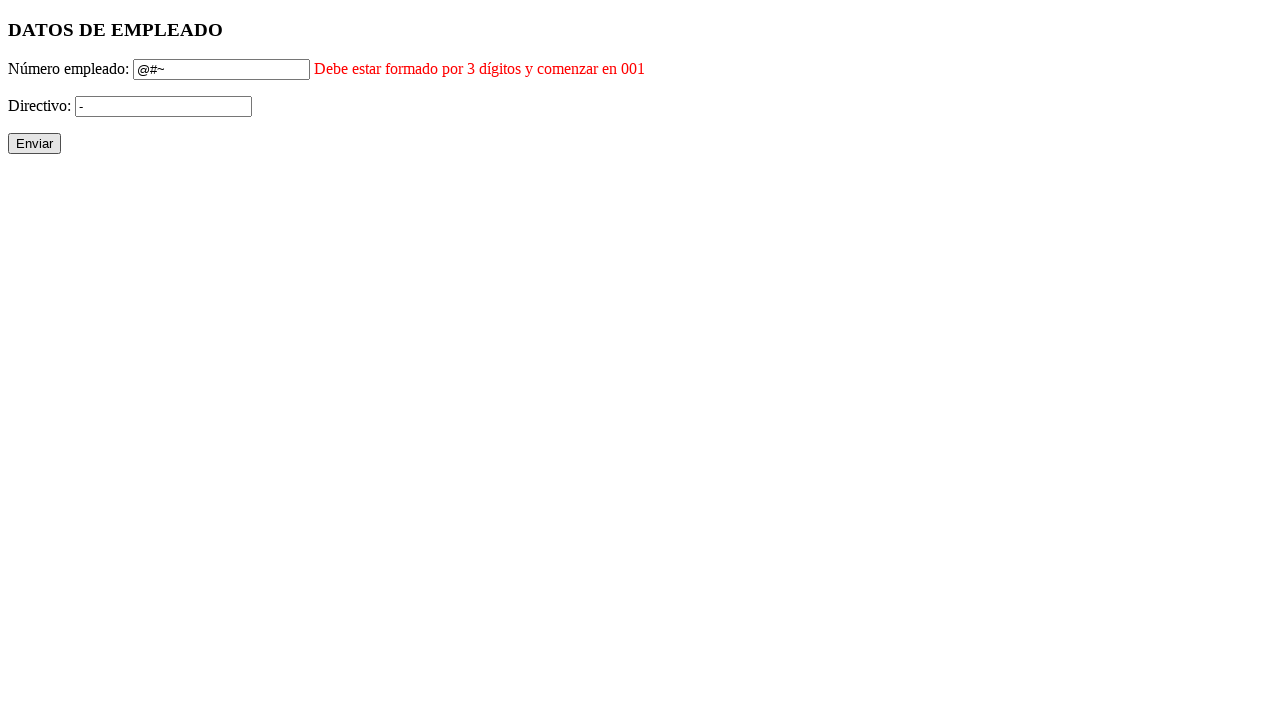

Error message for employee number field appeared as expected
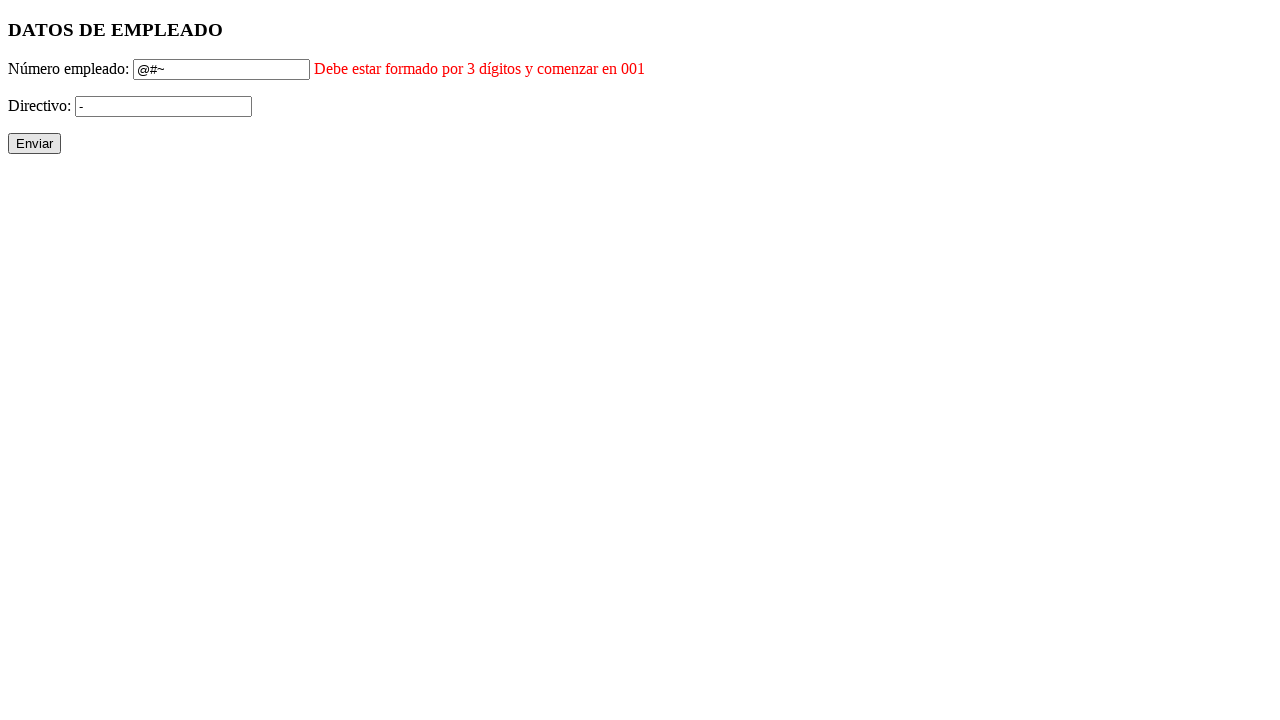

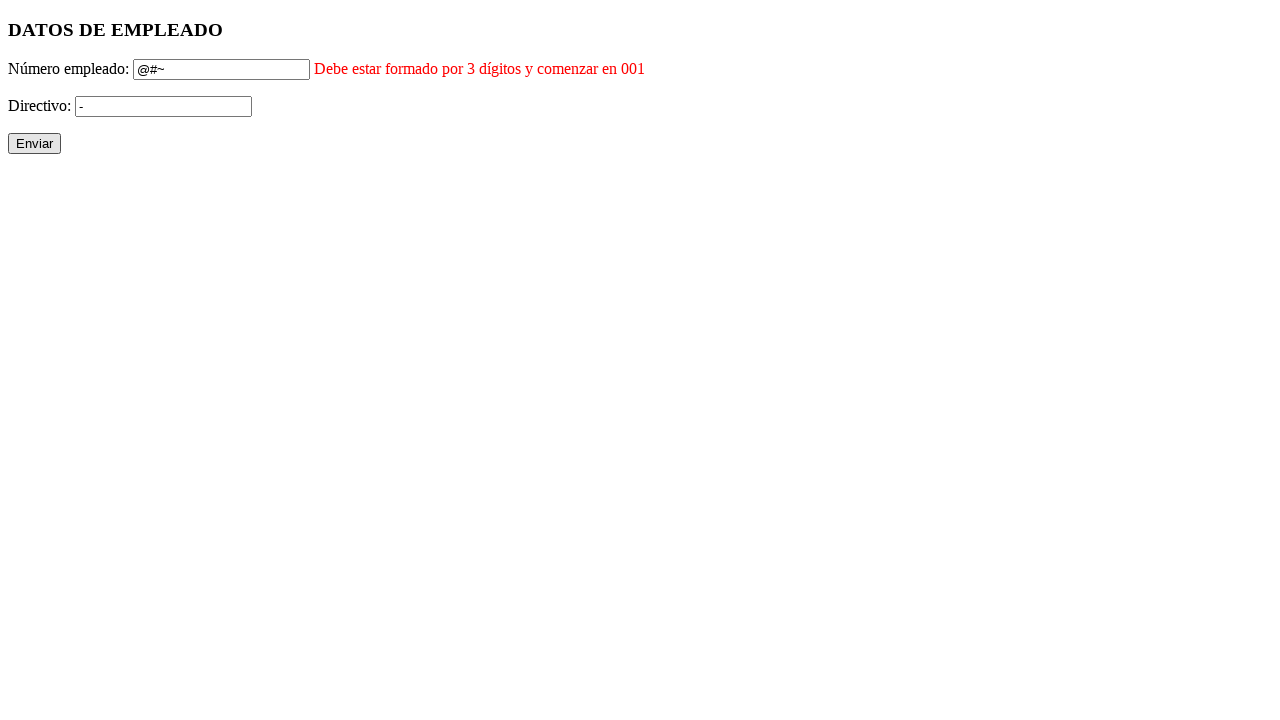